Tests browser tab handling by clicking a button that opens a new tab, switching to the new tab, verifying the content on the new tab, and then closing both tabs.

Starting URL: https://demoqa.com/browser-windows

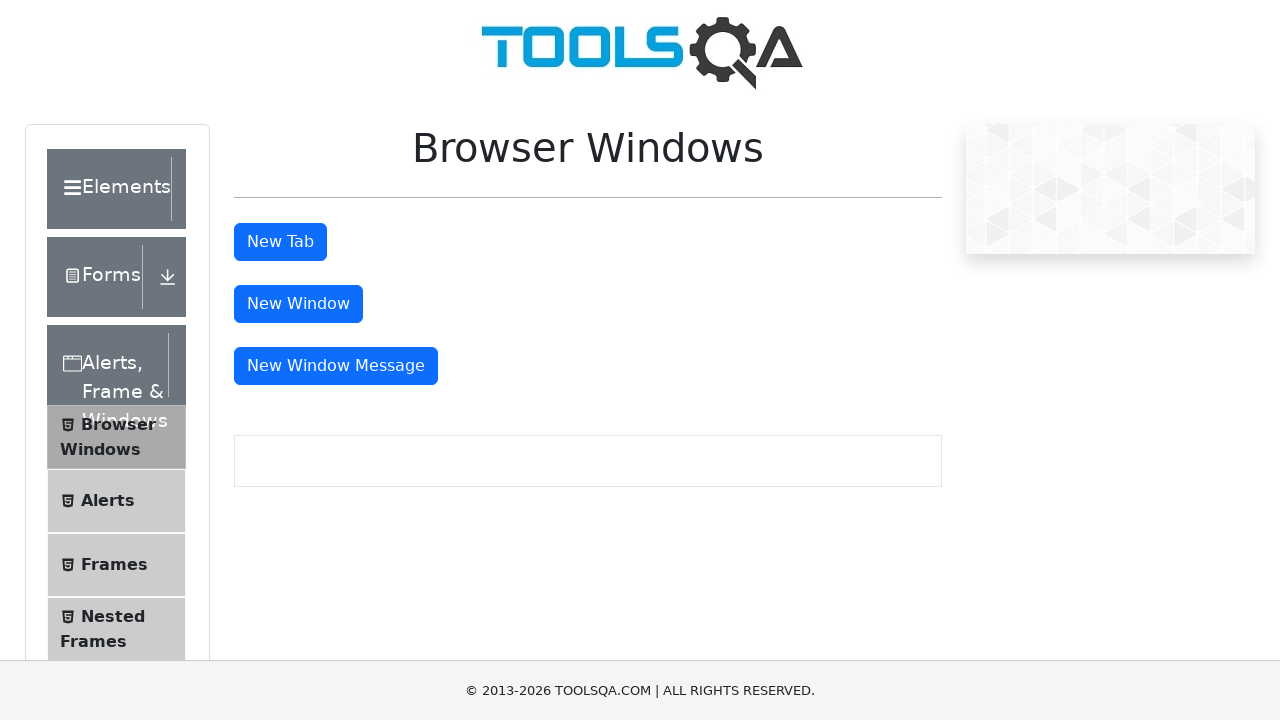

Clicked 'New Tab' button to open a new browser tab at (280, 242) on #tabButton
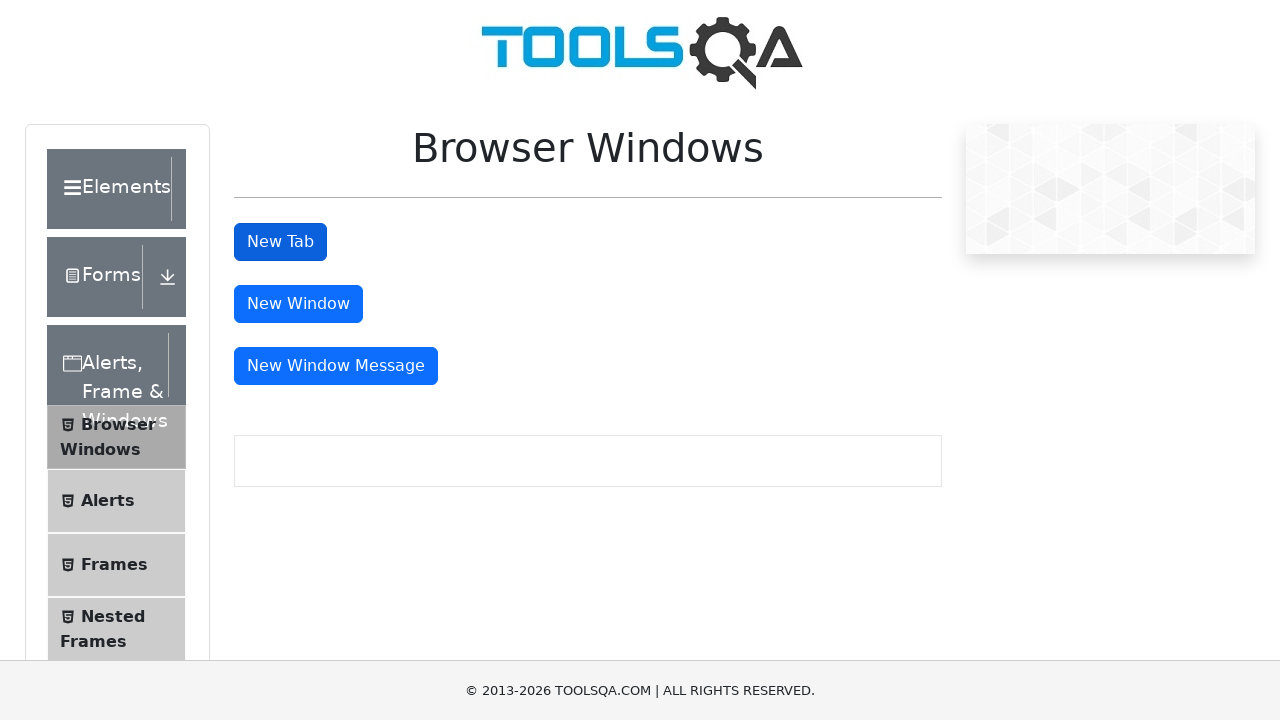

Waited for new tab to open
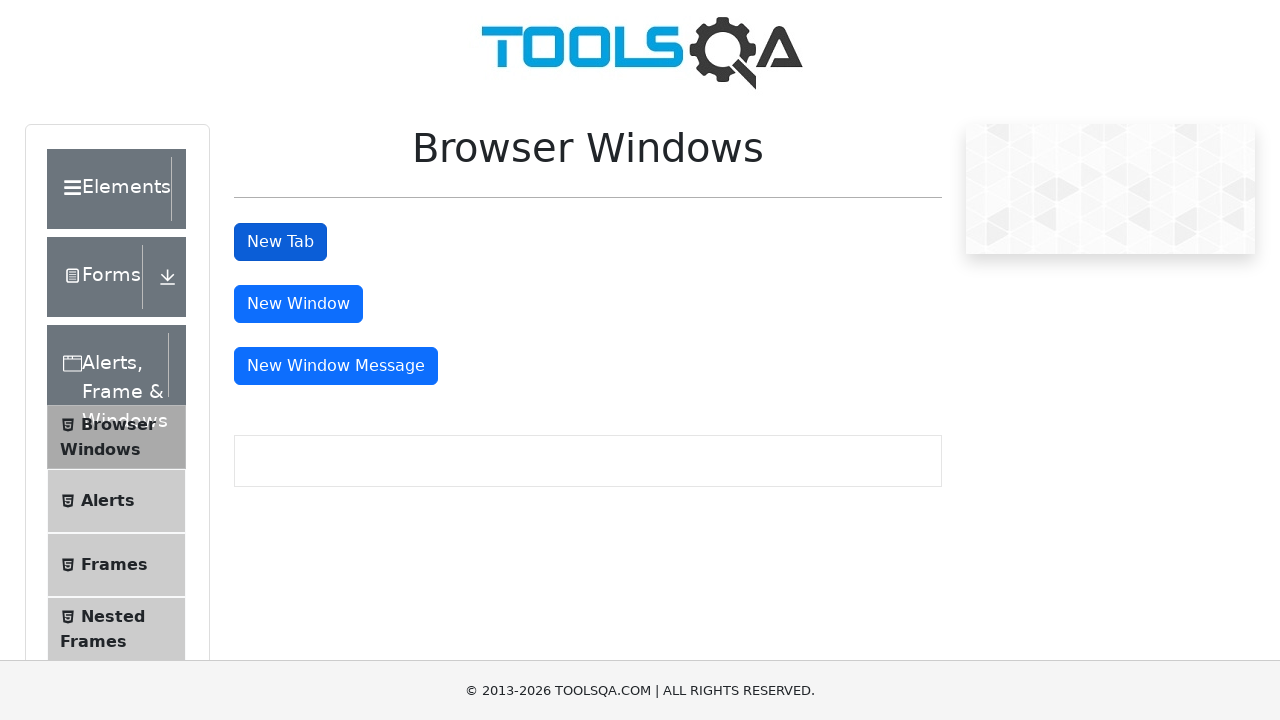

Retrieved all pages from context
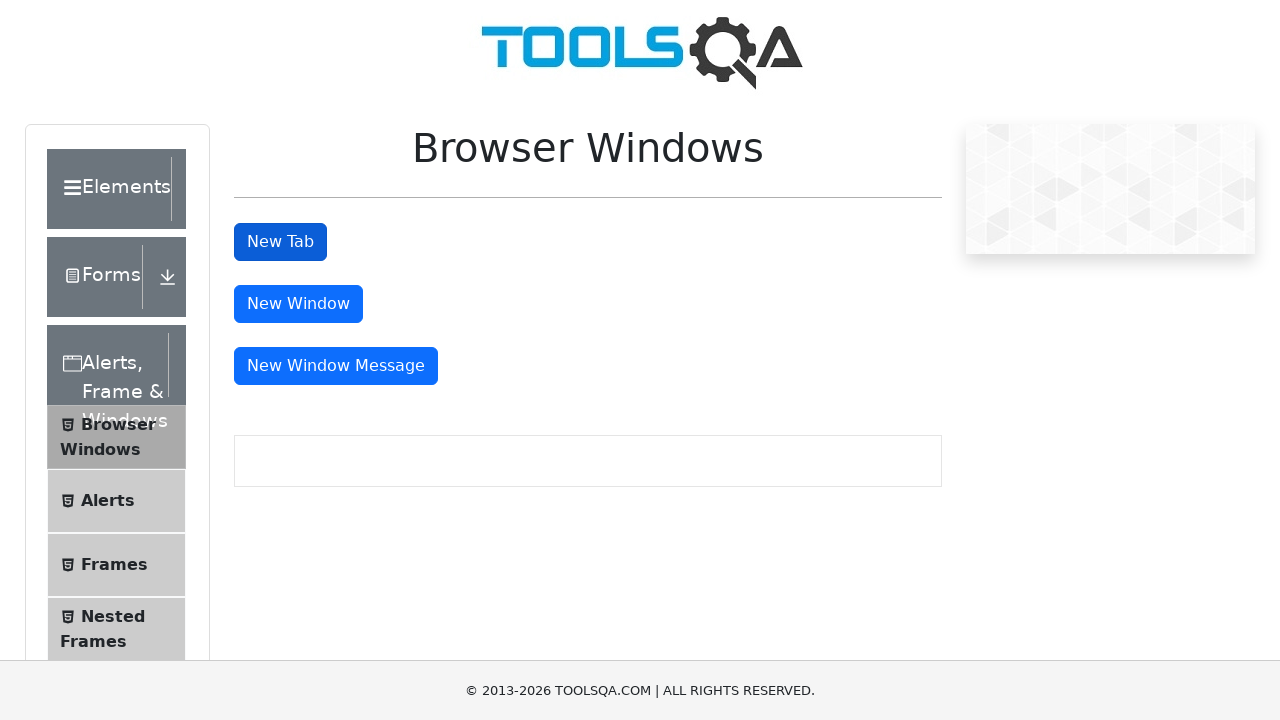

Switched to the new tab (second page)
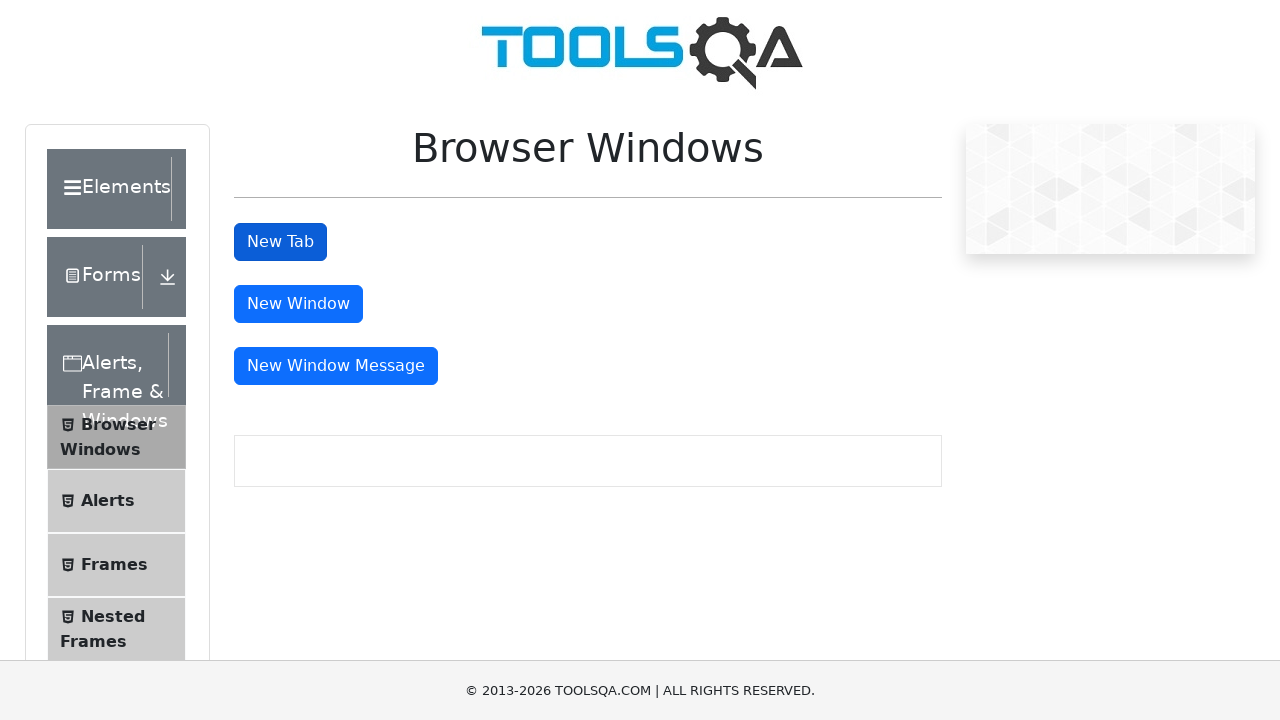

Waited for sample heading to load on new tab
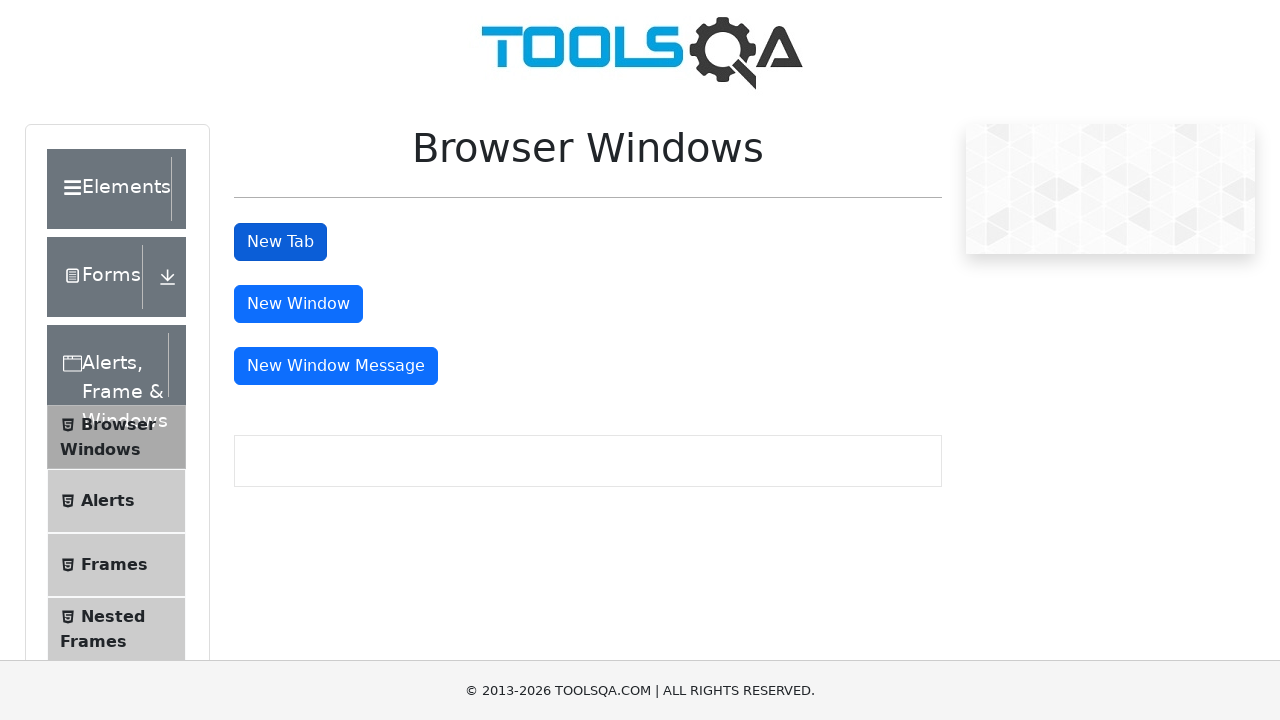

Retrieved heading text from new tab: 'This is a sample page'
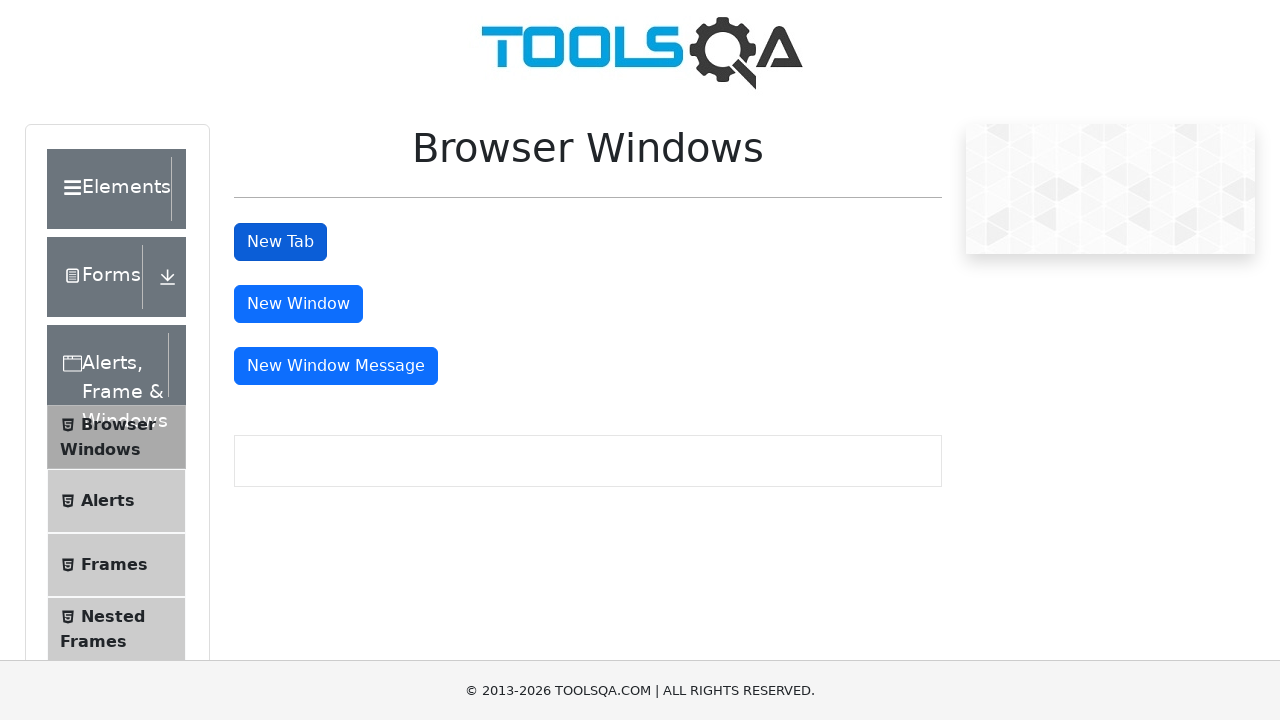

Printed heading text to console
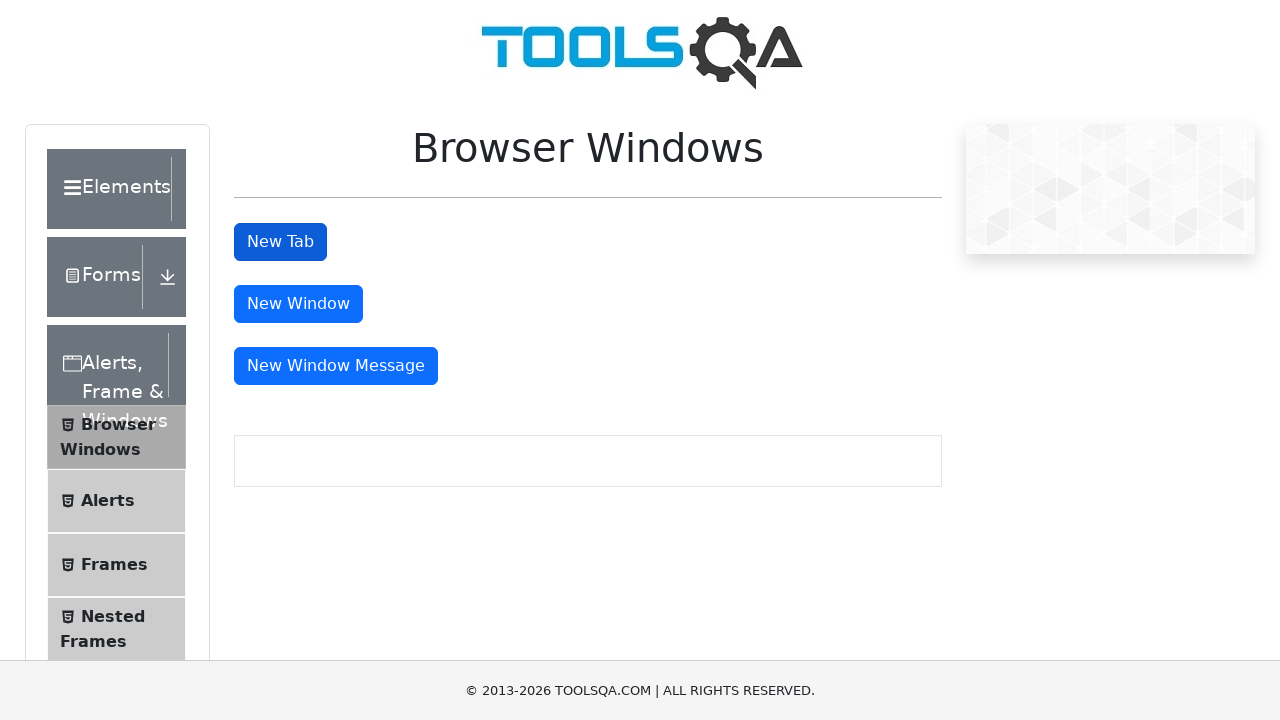

Closed the new tab
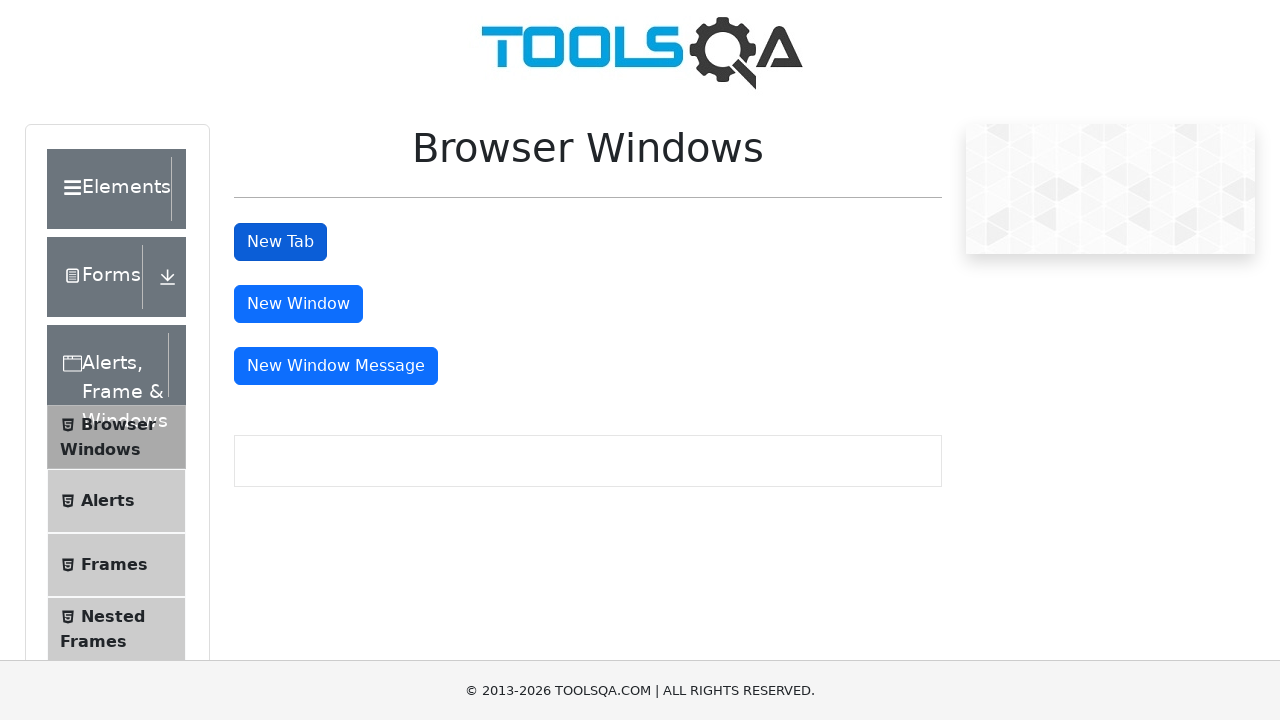

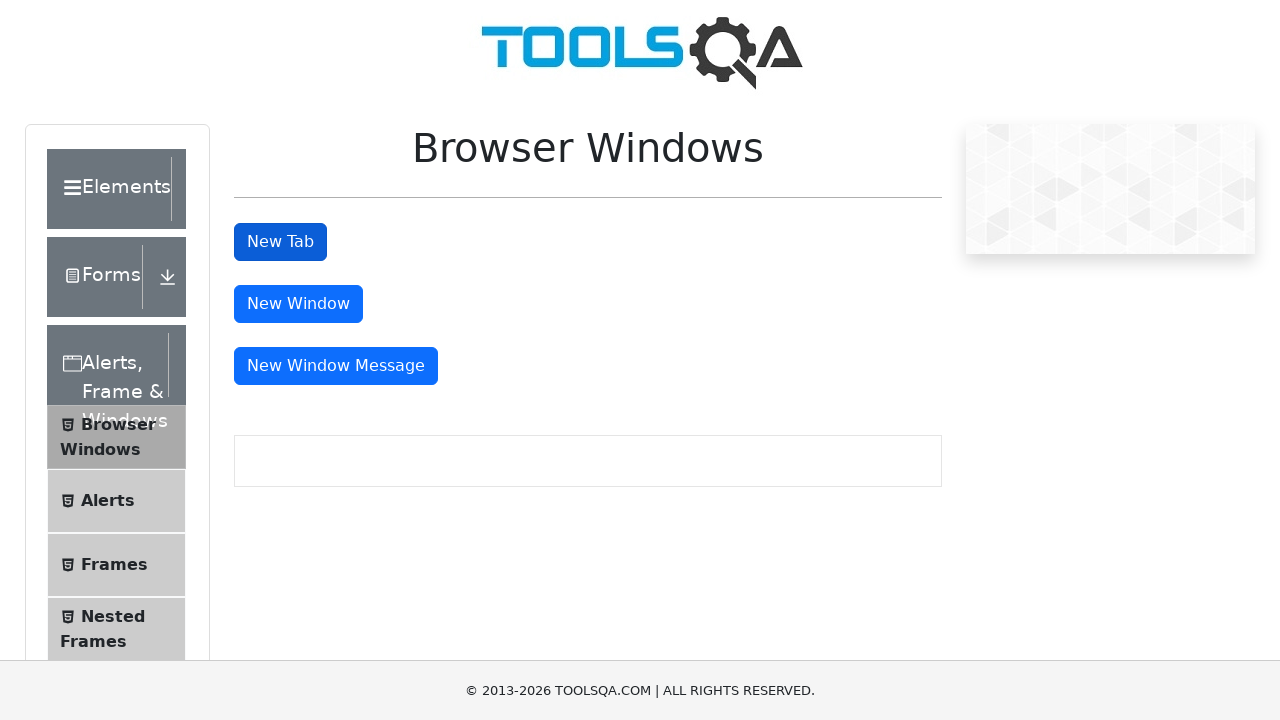